Tests a word puzzle solver by filling a 4x4 grid of letter tiles and waiting for the word results to be generated

Starting URL: https://wordament.douile.com/

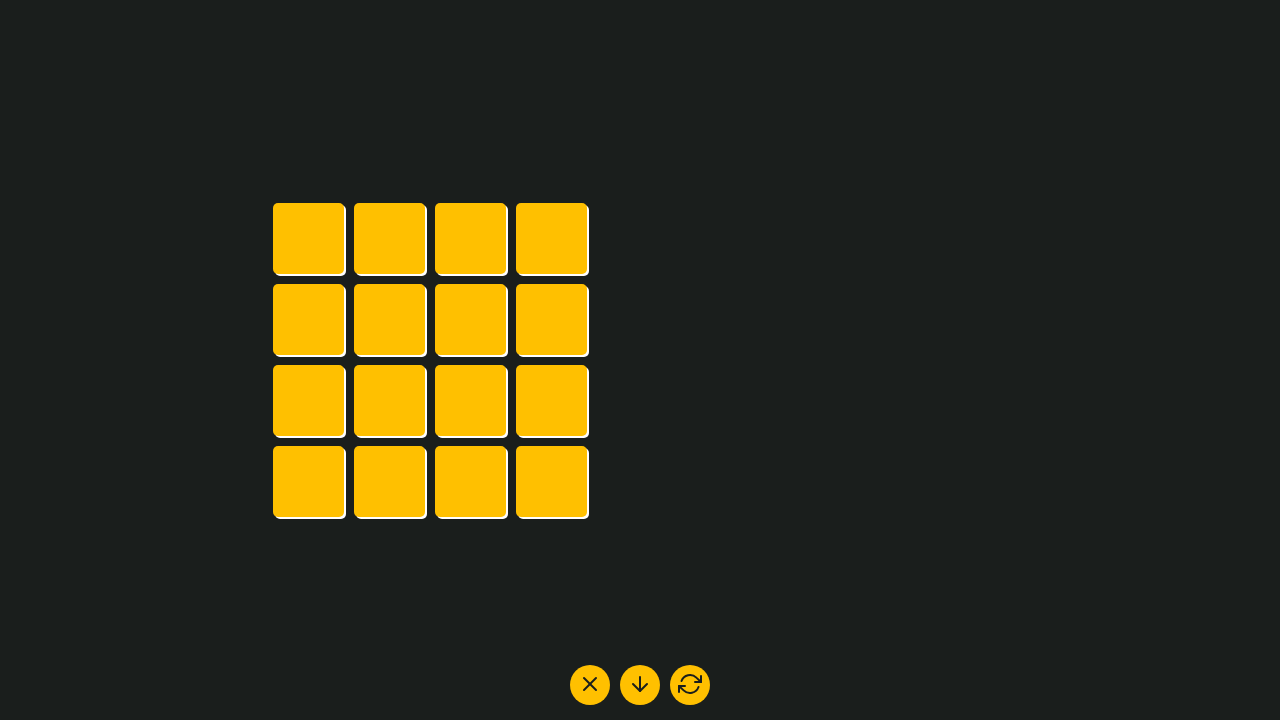

Waited 2 seconds for page to load
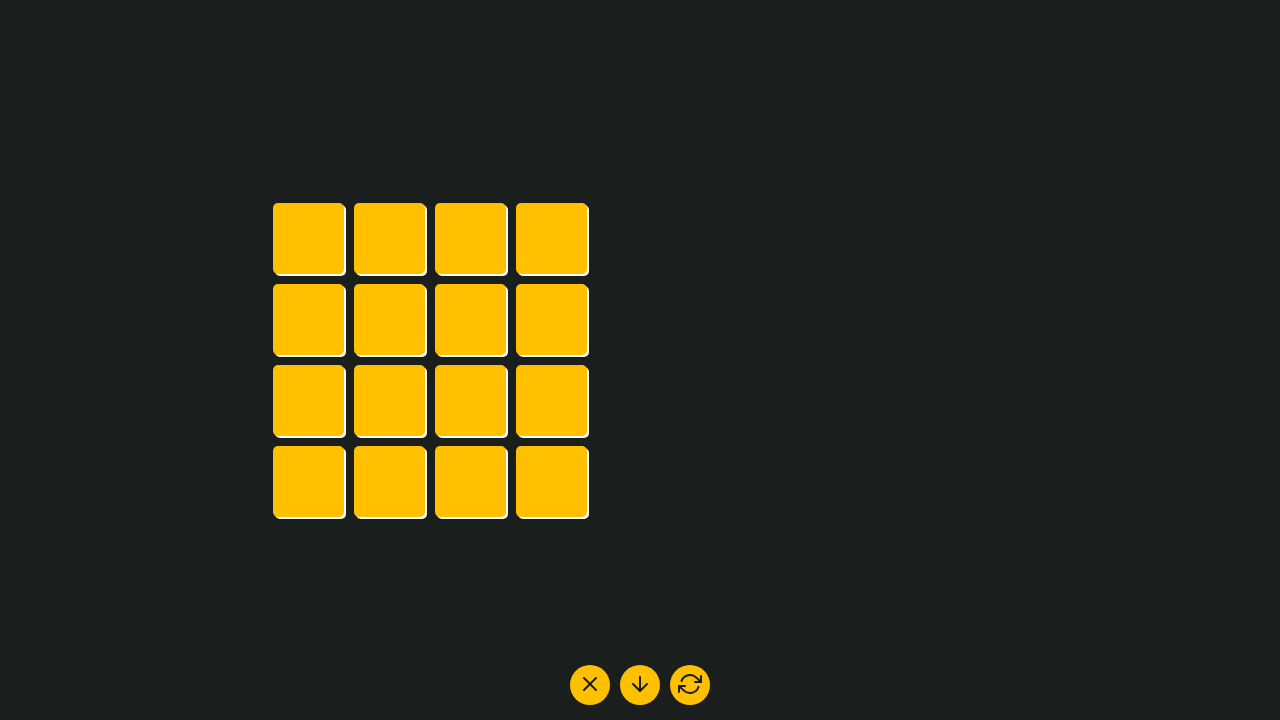

Filled tile 1 at row 0, col 0 with letter 'c' on input[aria-label='Tile 1 input']
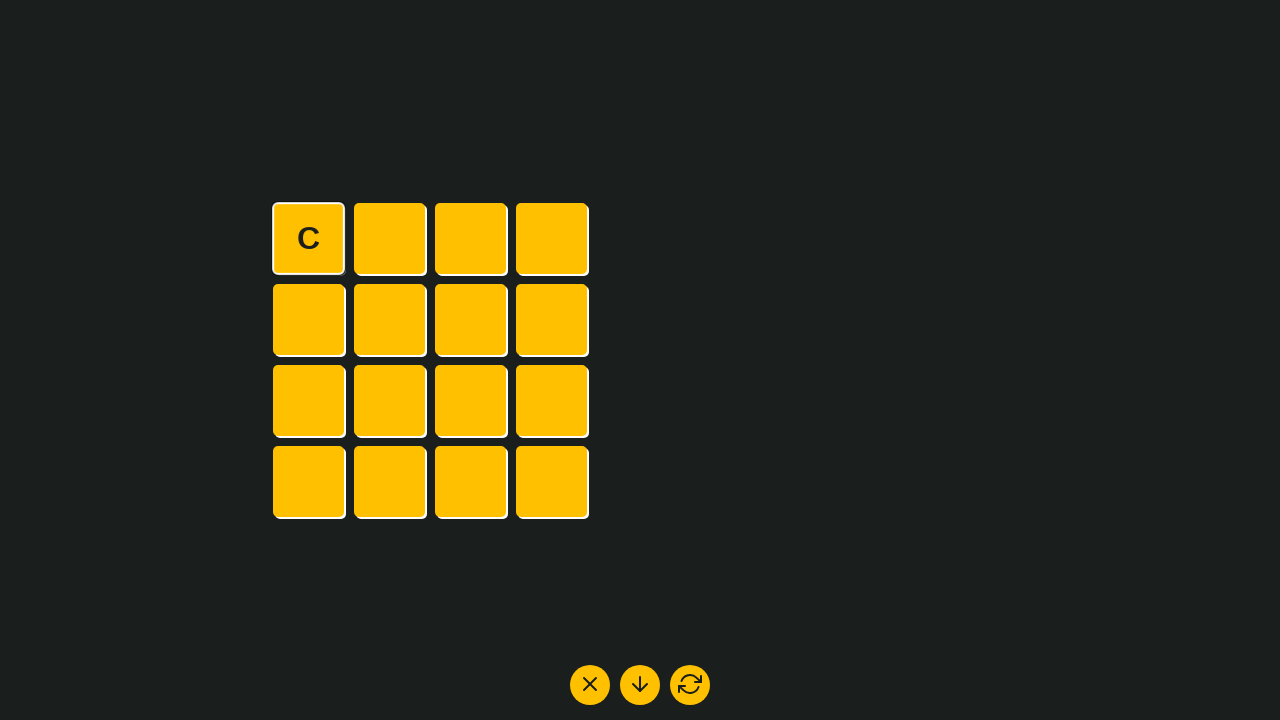

Filled tile 2 at row 0, col 1 with letter 'a' on input[aria-label='Tile 2 input']
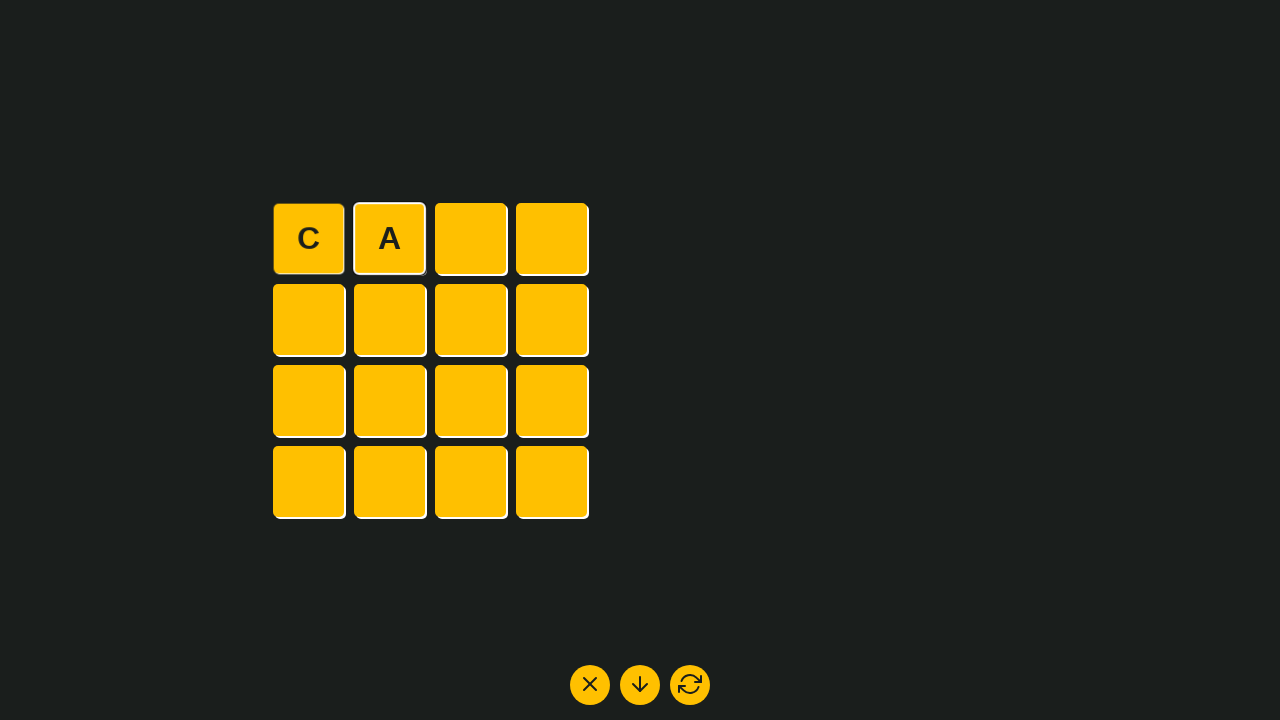

Filled tile 3 at row 0, col 2 with letter 't' on input[aria-label='Tile 3 input']
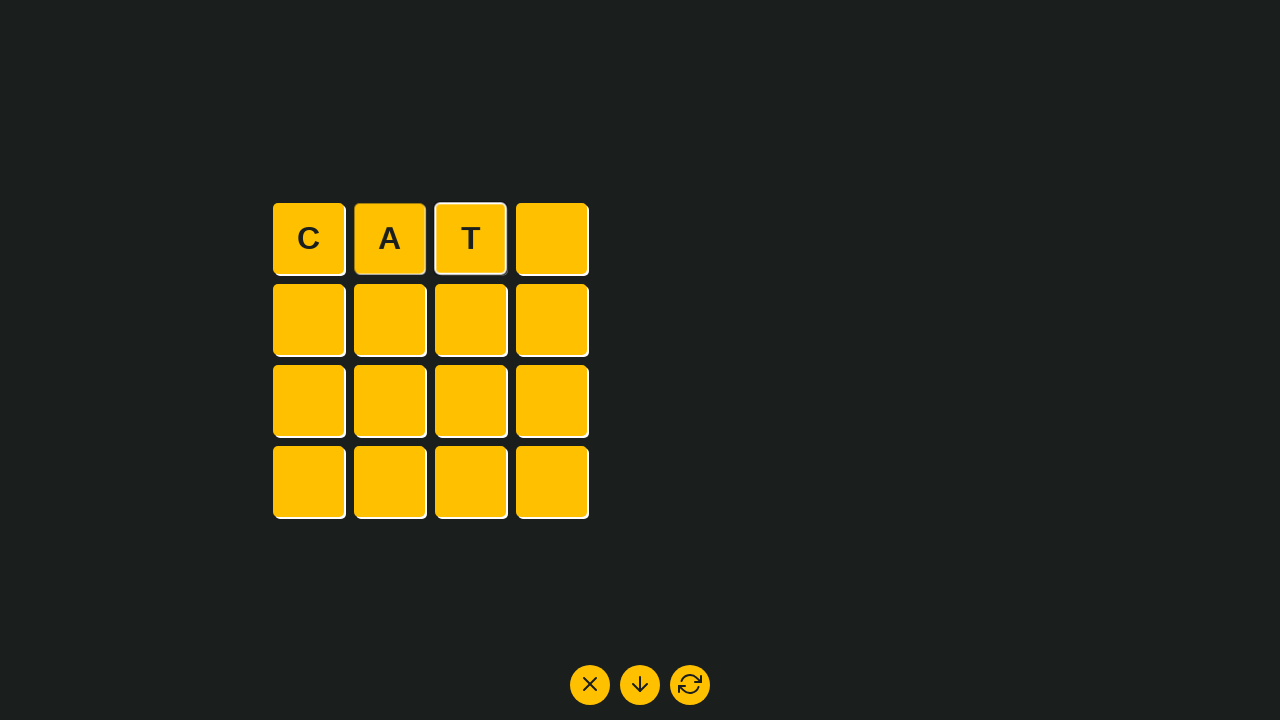

Filled tile 4 at row 0, col 3 with letter 's' on input[aria-label='Tile 4 input']
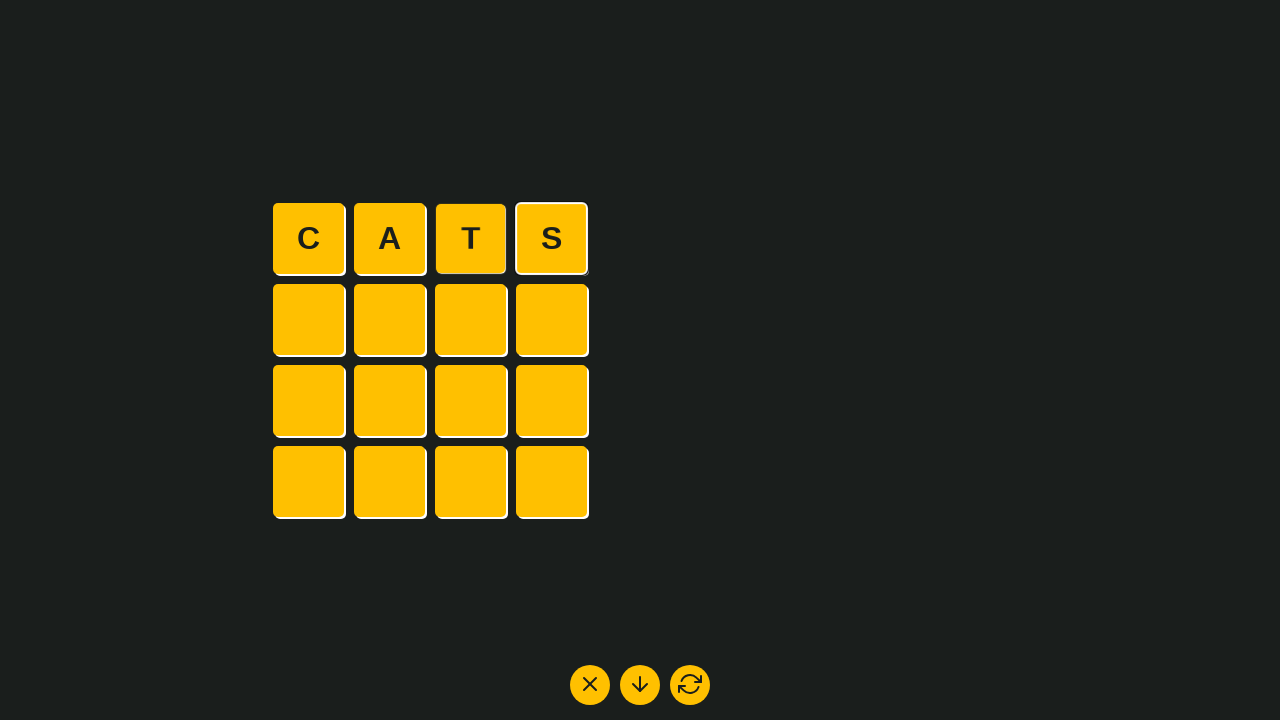

Filled tile 5 at row 1, col 0 with letter 'r' on input[aria-label='Tile 5 input']
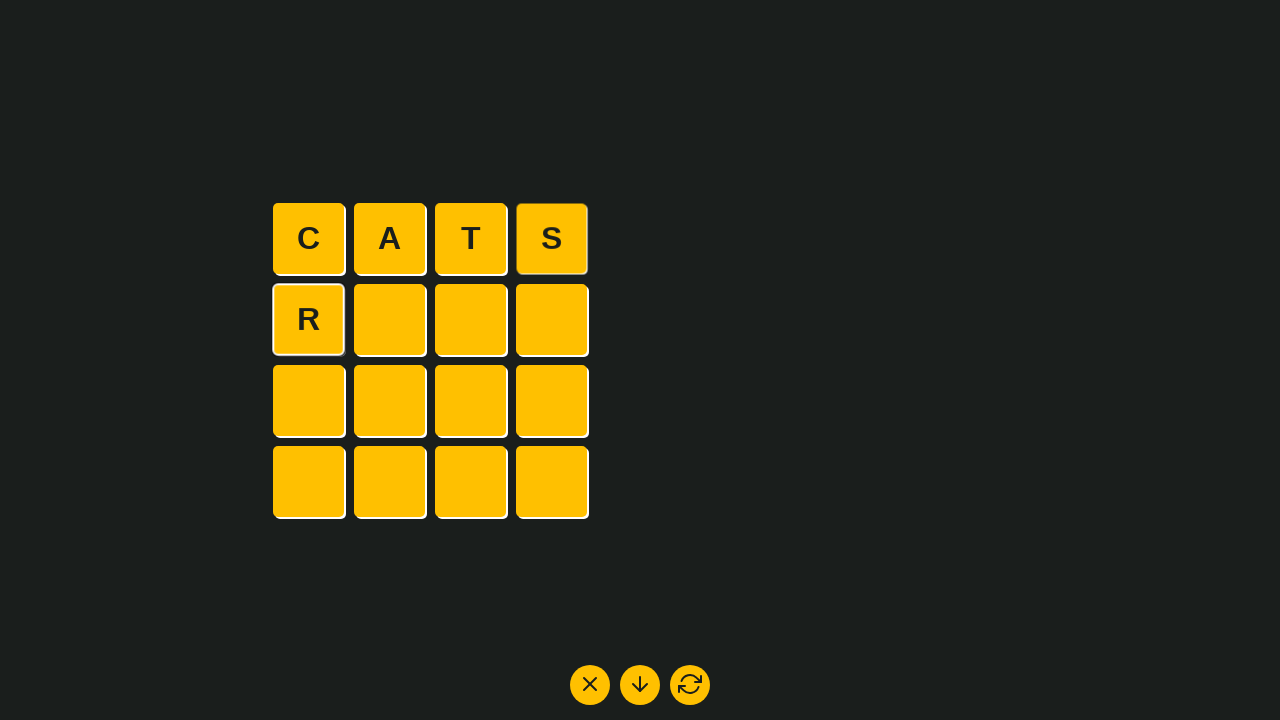

Filled tile 6 at row 1, col 1 with letter 'e' on input[aria-label='Tile 6 input']
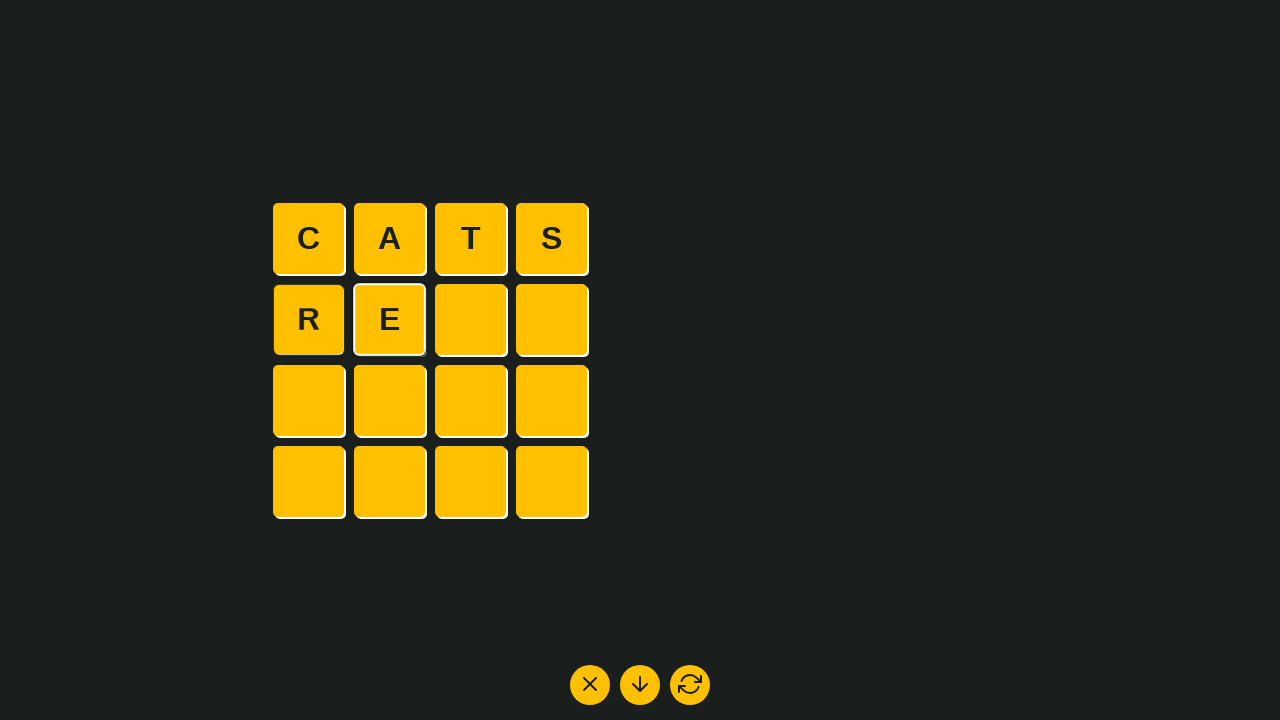

Filled tile 7 at row 1, col 2 with letter 'd' on input[aria-label='Tile 7 input']
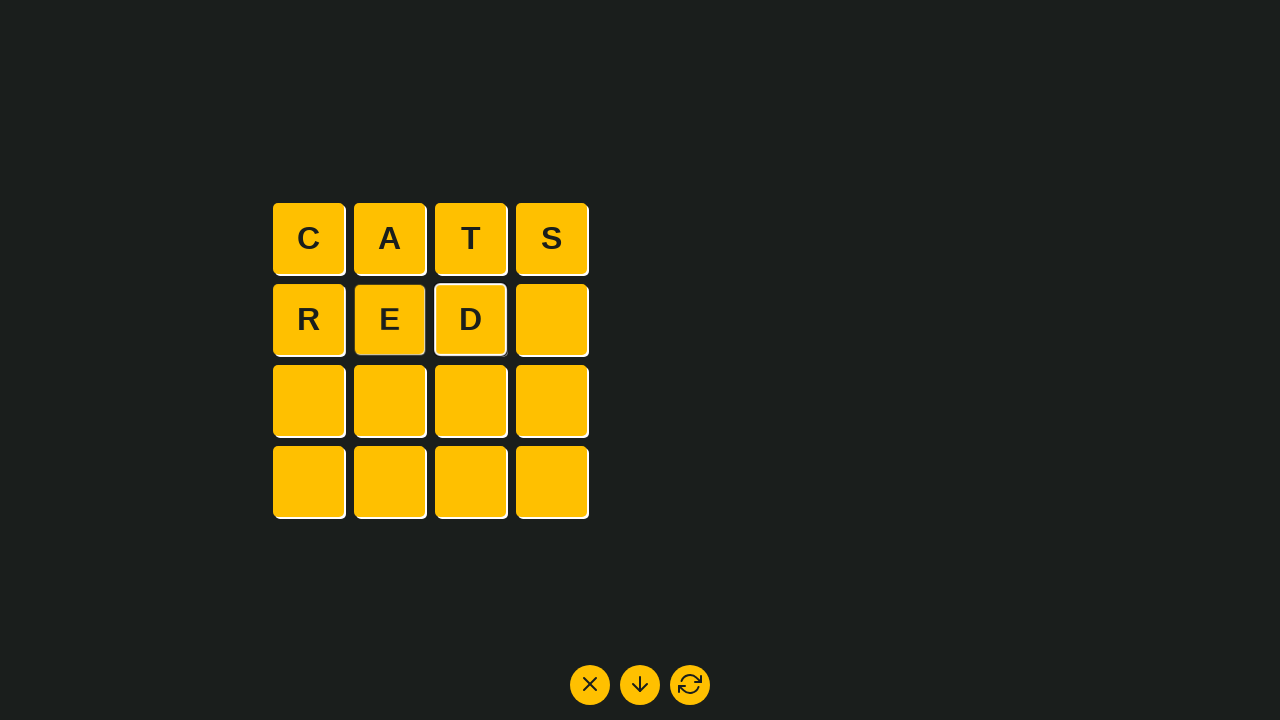

Filled tile 8 at row 1, col 3 with letter 's' on input[aria-label='Tile 8 input']
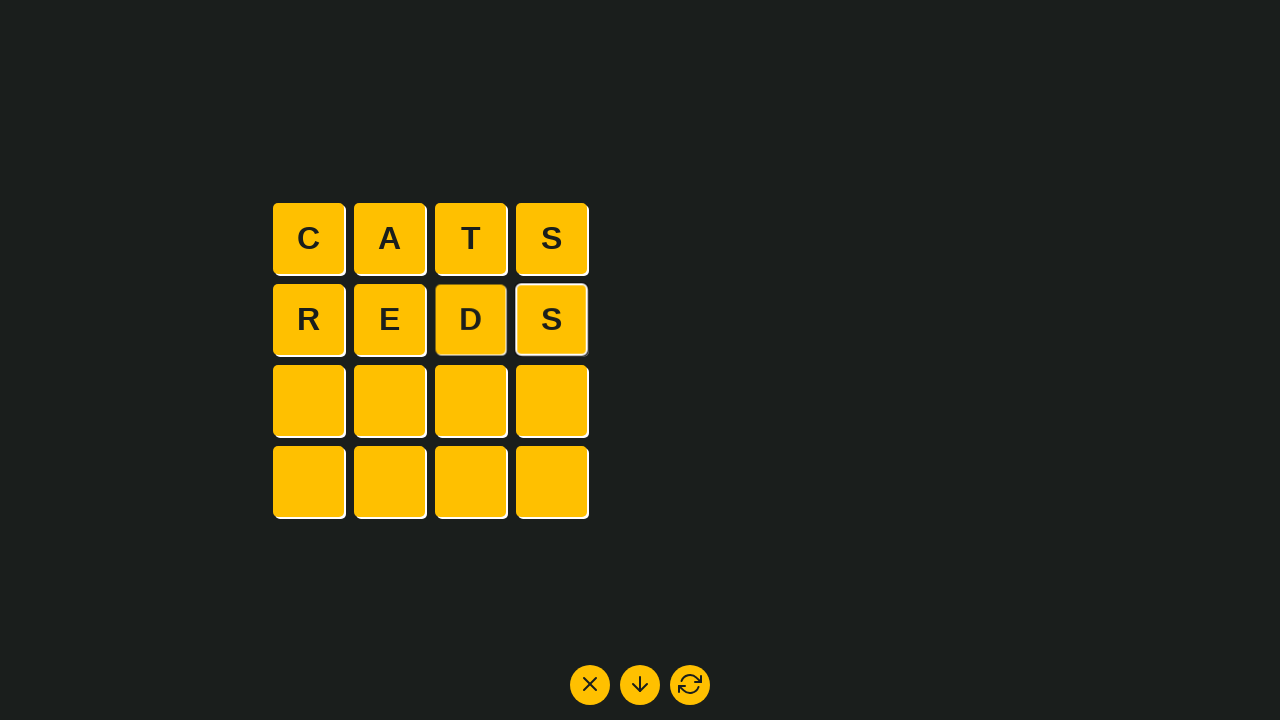

Filled tile 9 at row 2, col 0 with letter 'o' on input[aria-label='Tile 9 input']
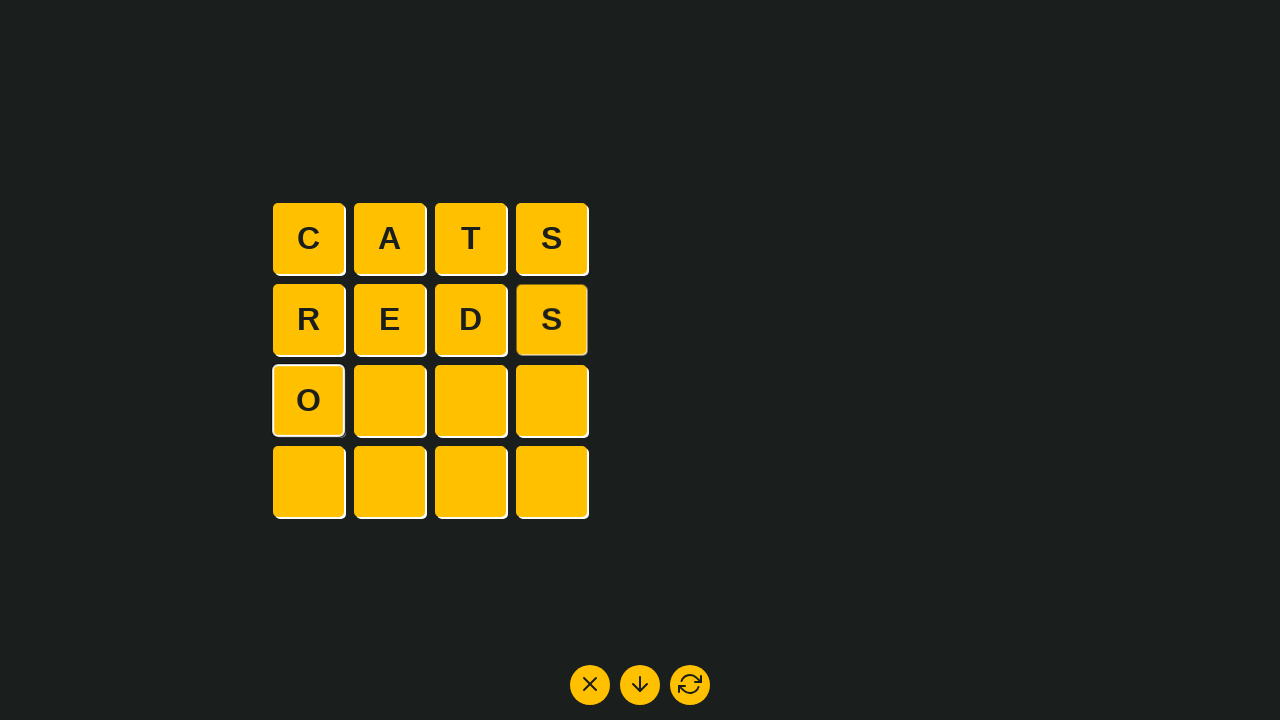

Filled tile 10 at row 2, col 1 with letter 't' on input[aria-label='Tile 10 input']
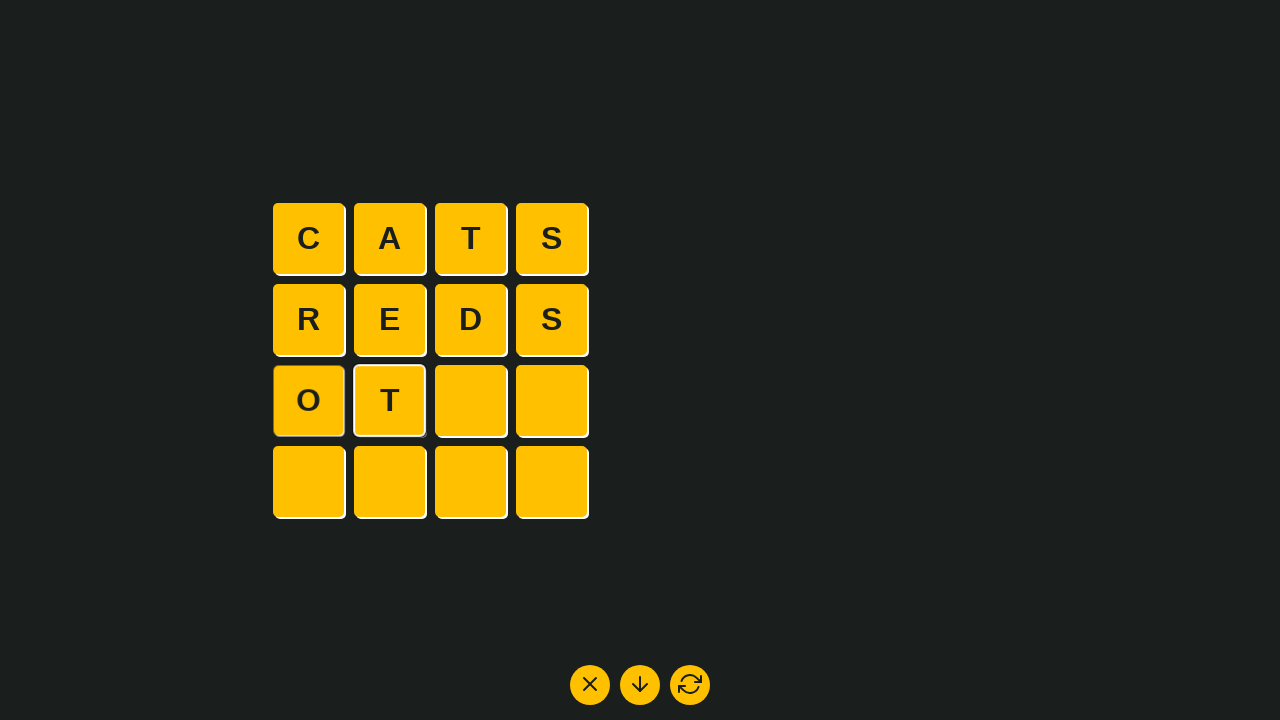

Filled tile 11 at row 2, col 2 with letter 'i' on input[aria-label='Tile 11 input']
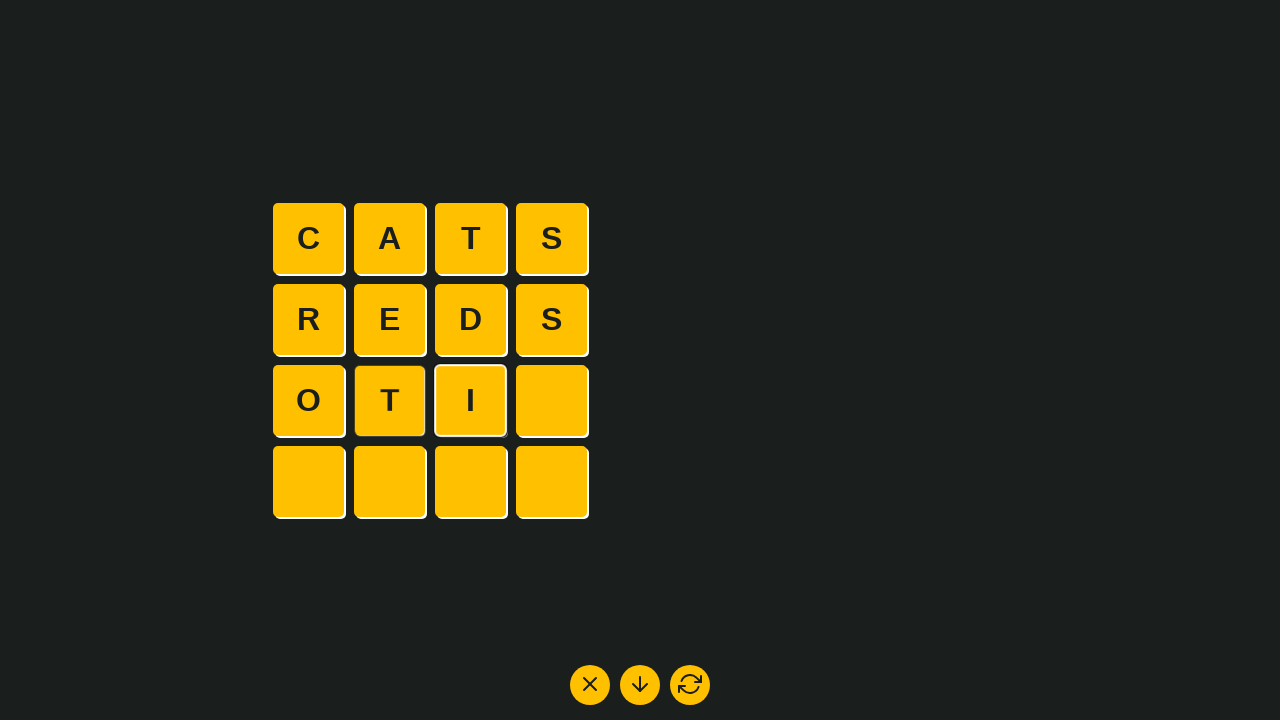

Filled tile 12 at row 2, col 3 with letter 'p' on input[aria-label='Tile 12 input']
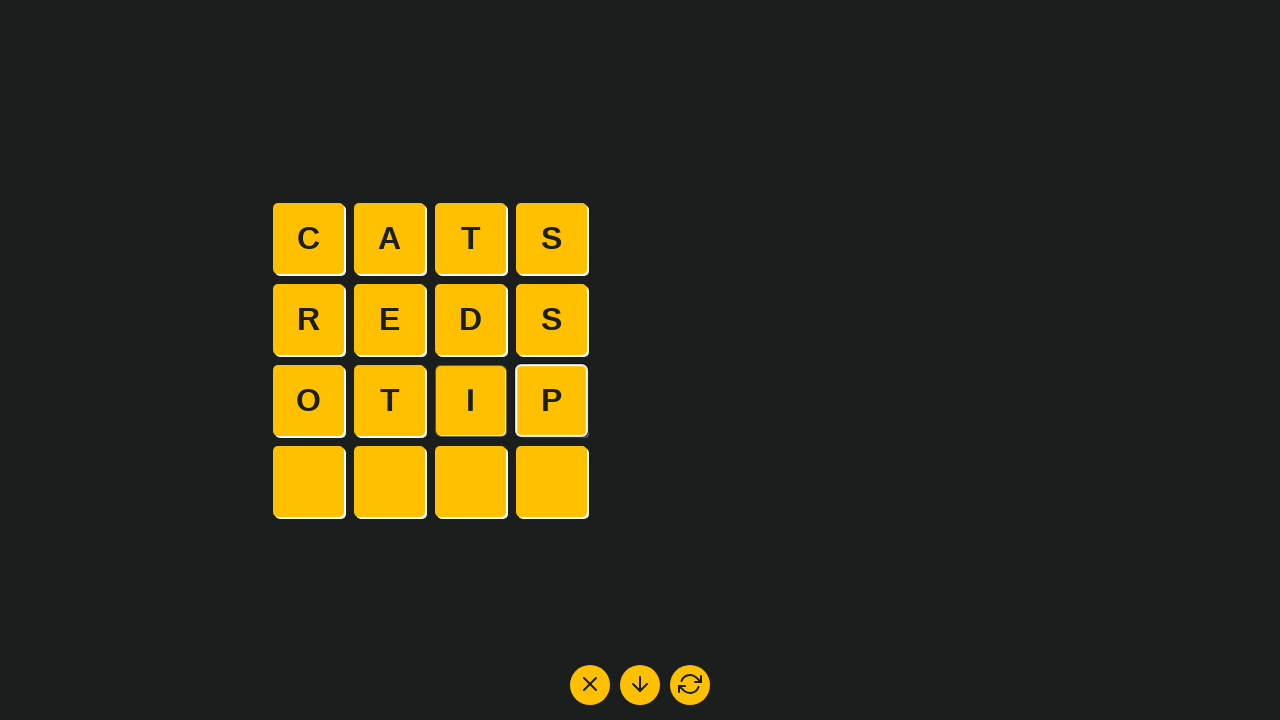

Filled tile 13 at row 3, col 0 with letter 'k' on input[aria-label='Tile 13 input']
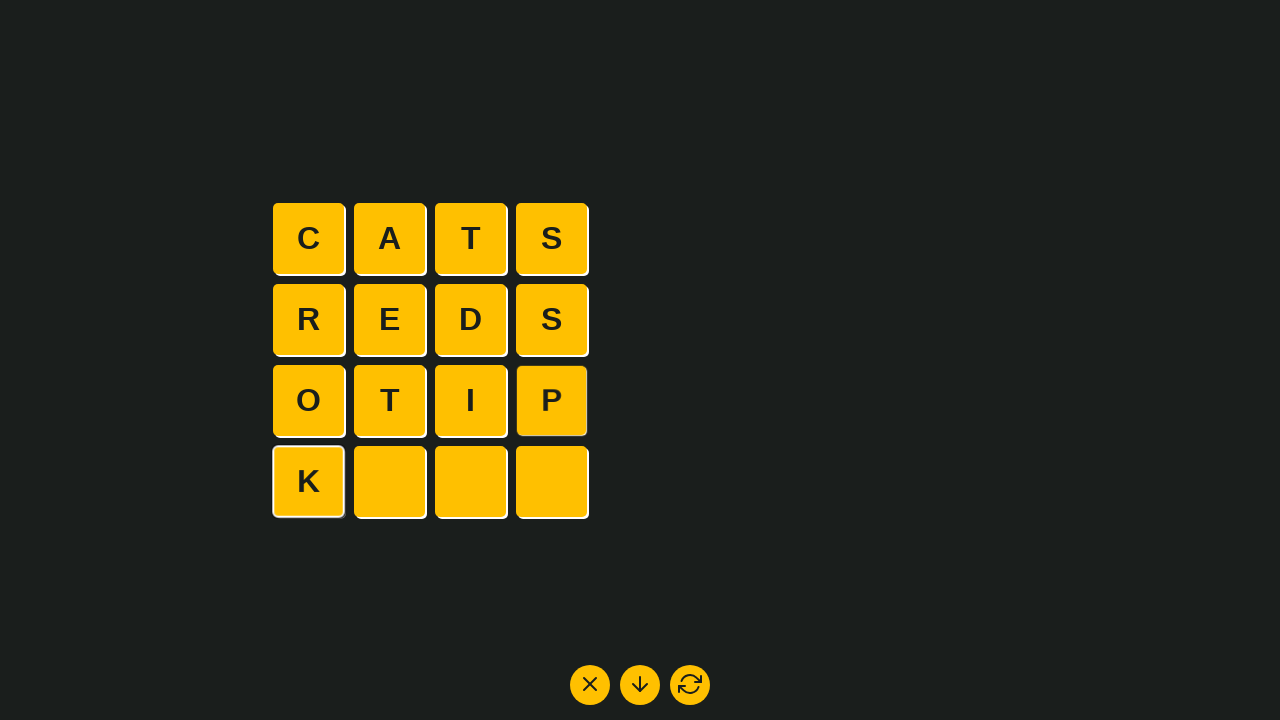

Filled tile 14 at row 3, col 1 with letter 'l' on input[aria-label='Tile 14 input']
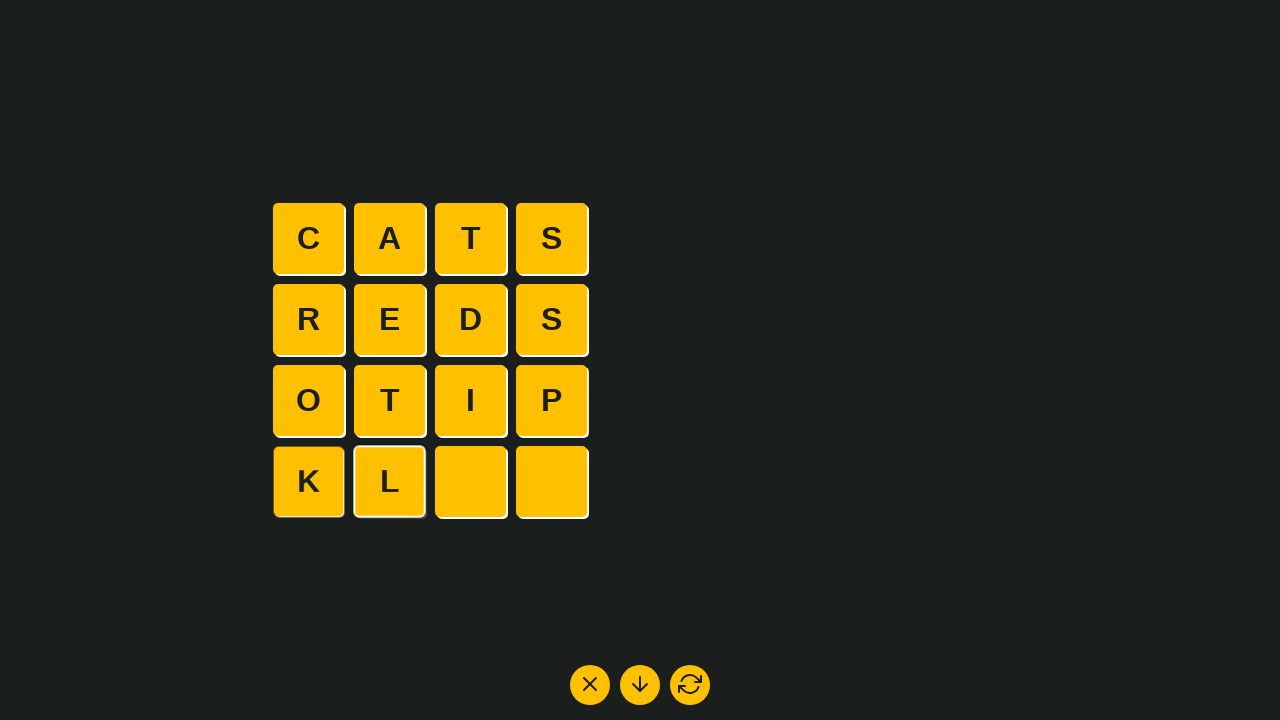

Filled tile 15 at row 3, col 2 with letter 'm' on input[aria-label='Tile 15 input']
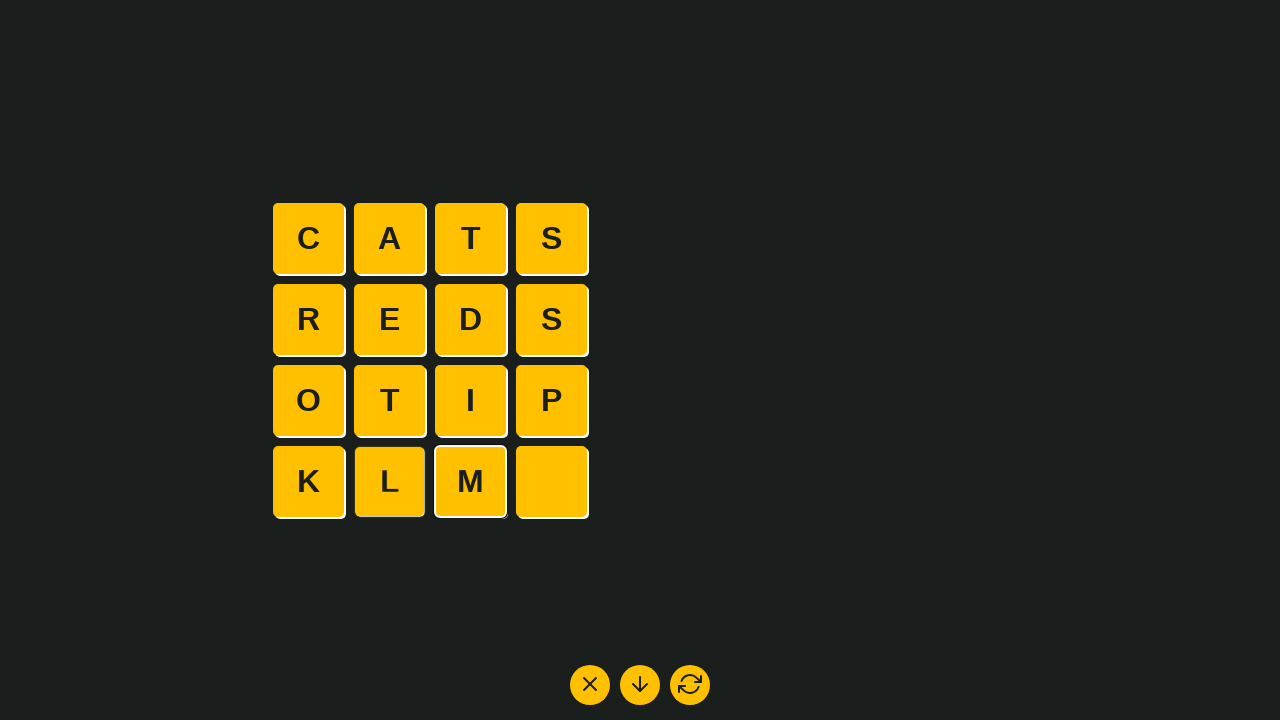

Filled tile 16 at row 3, col 3 with letter 'e' on input[aria-label='Tile 16 input']
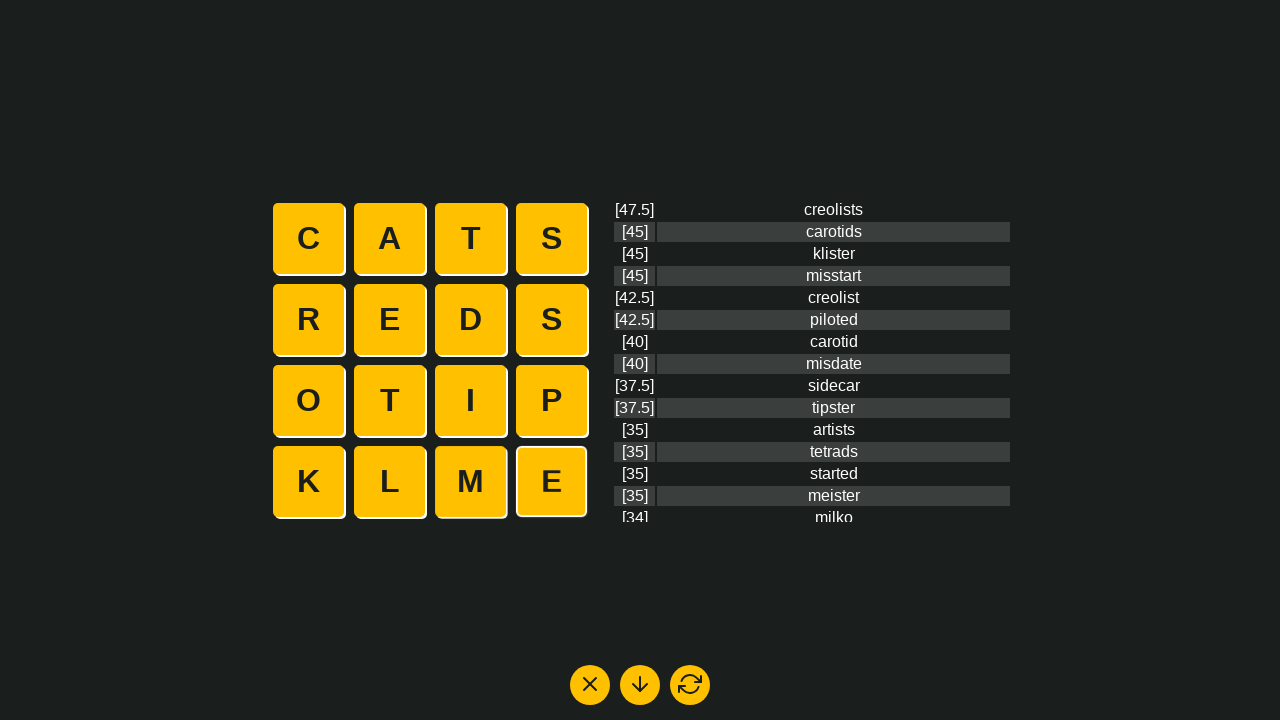

Word puzzle results table populated with generated words
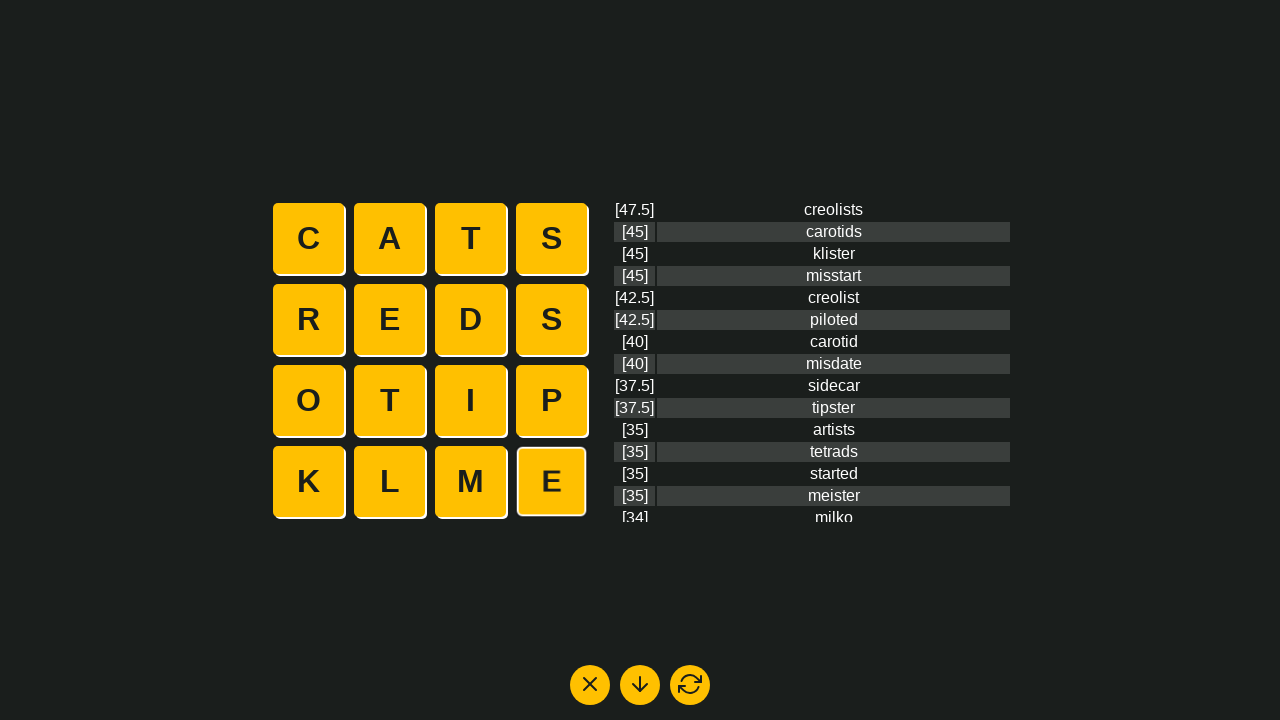

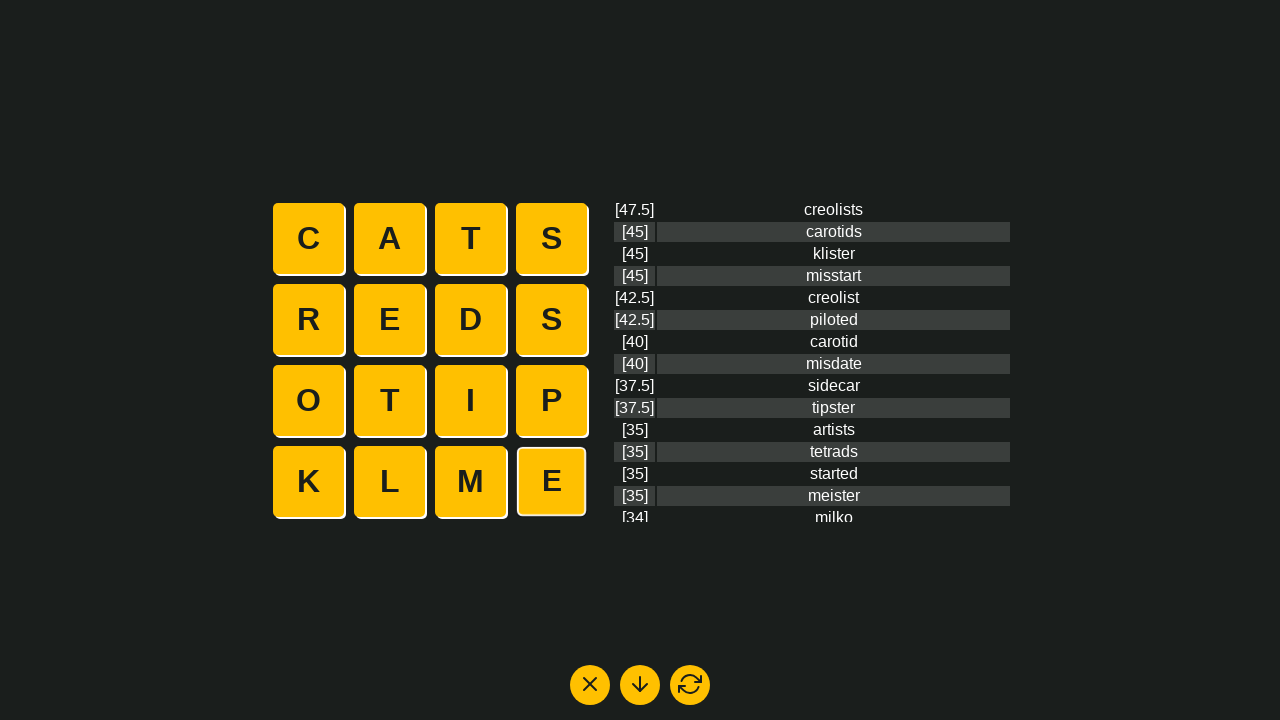